Tests the matrix determinant calculator by filling in a 3x3 matrix with values and clicking the calculate determinant button to compute the result.

Starting URL: https://matrixcalc.org

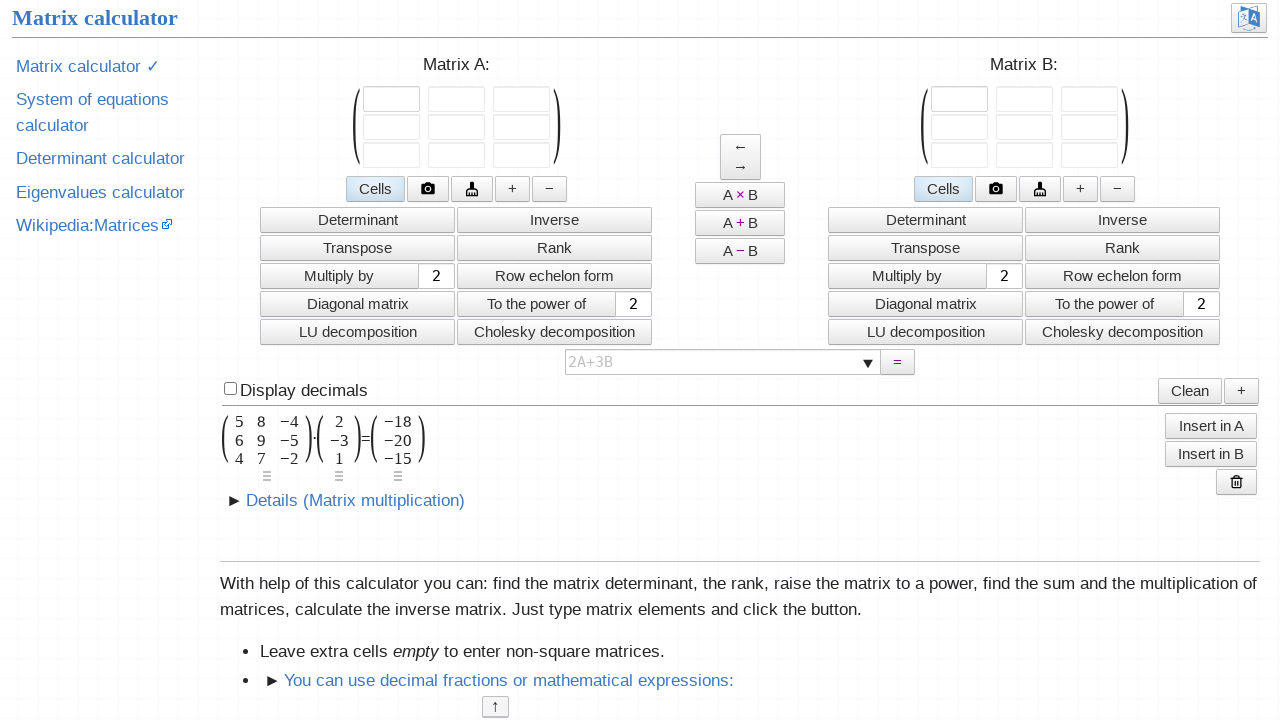

Filled matrix cell A-0-0 with value 1 on #A-0-0
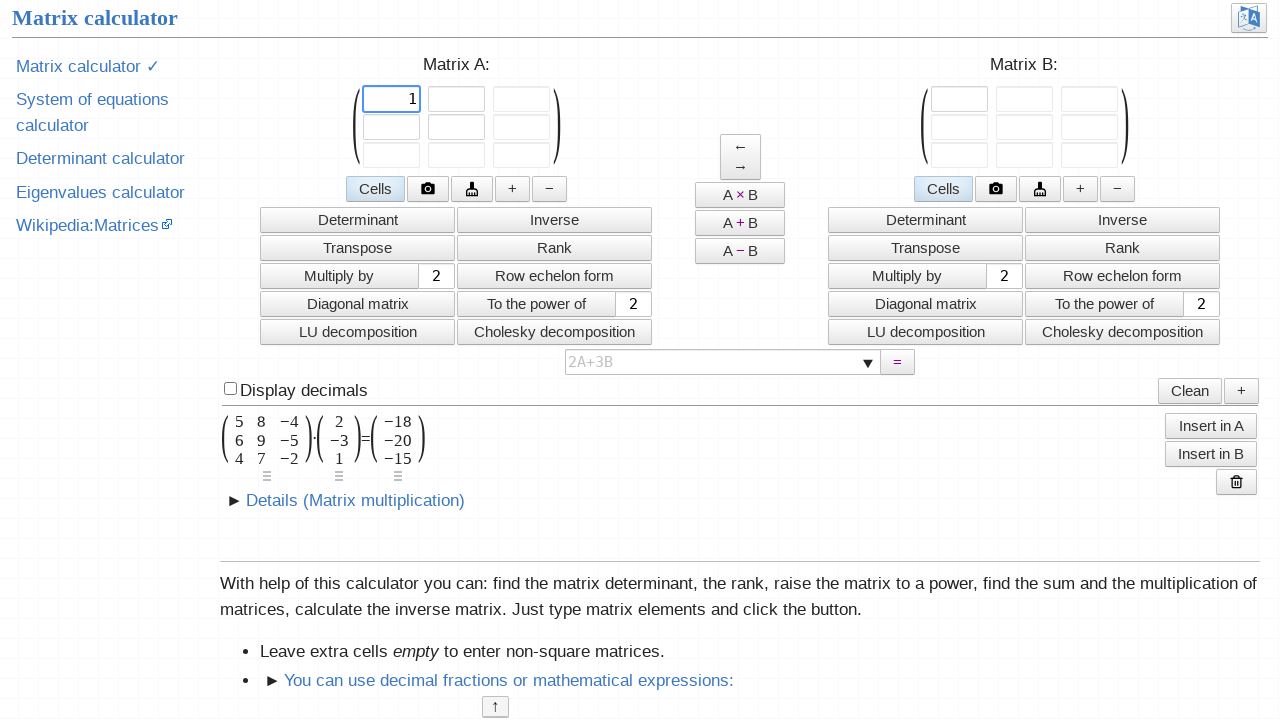

Filled matrix cell A-0-1 with value 92 on #A-0-1
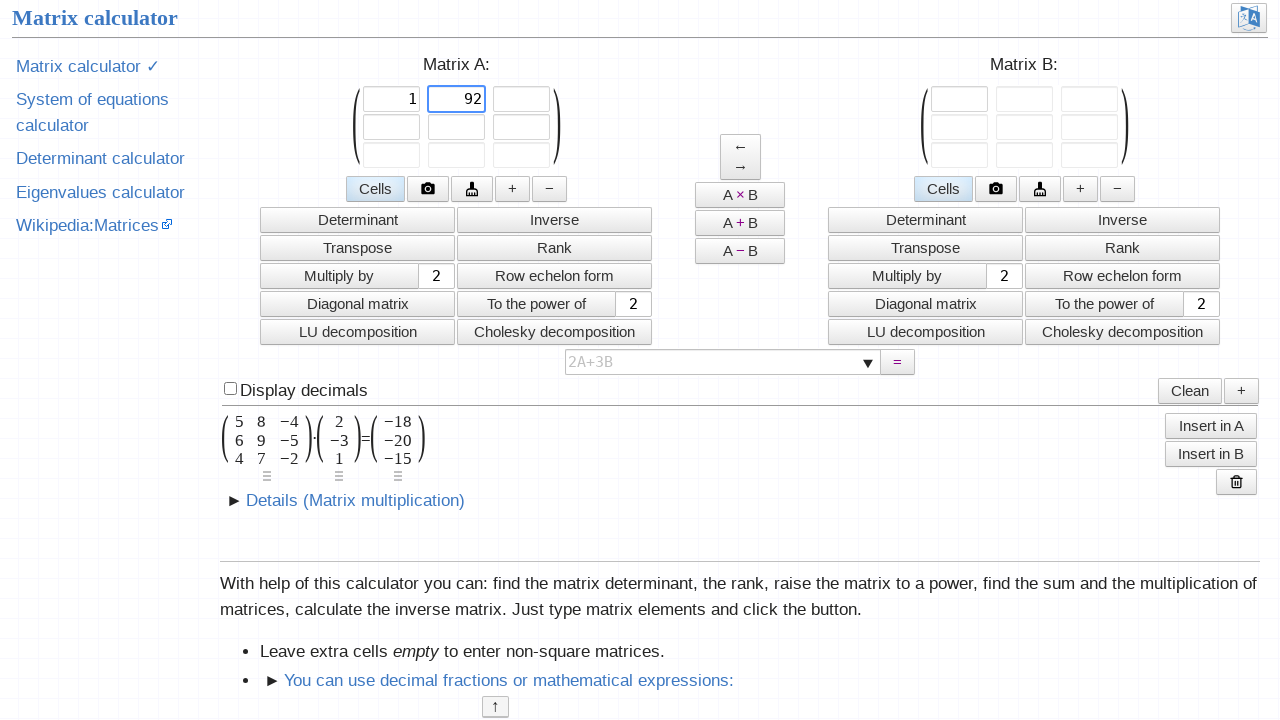

Filled matrix cell A-0-2 with value 3 on #A-0-2
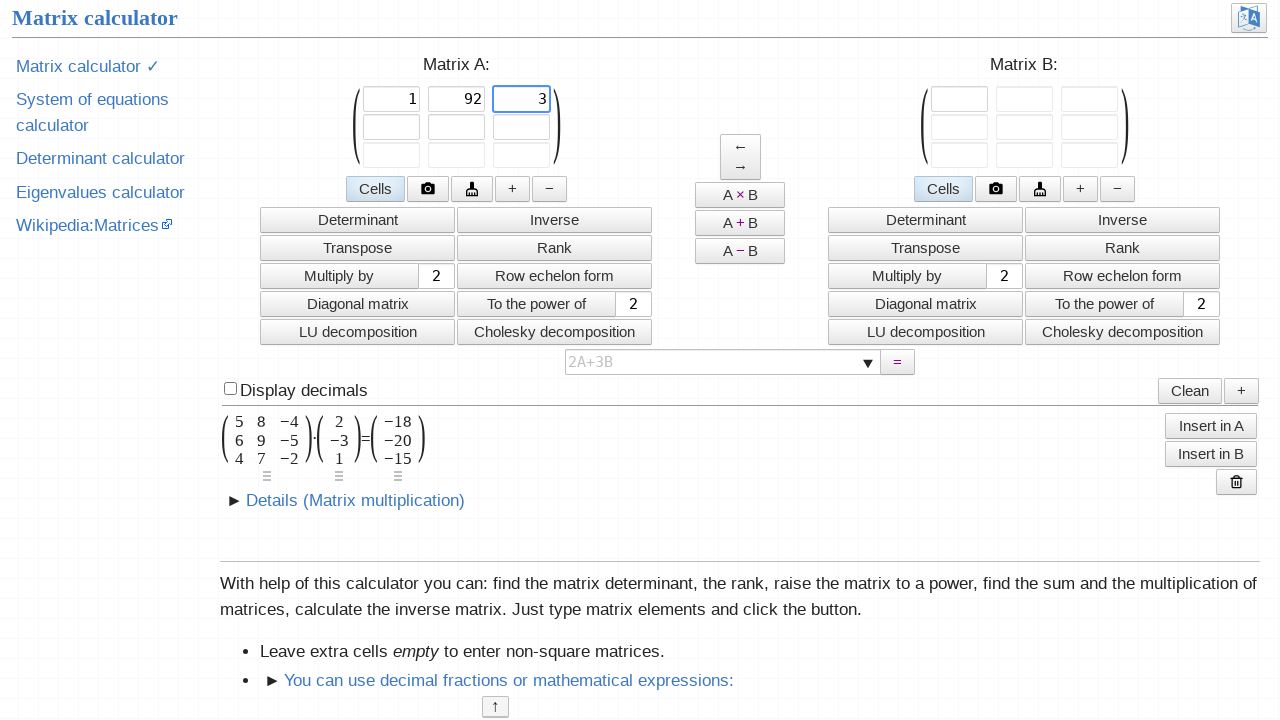

Filled matrix cell A-1-0 with value 6 on #A-1-0
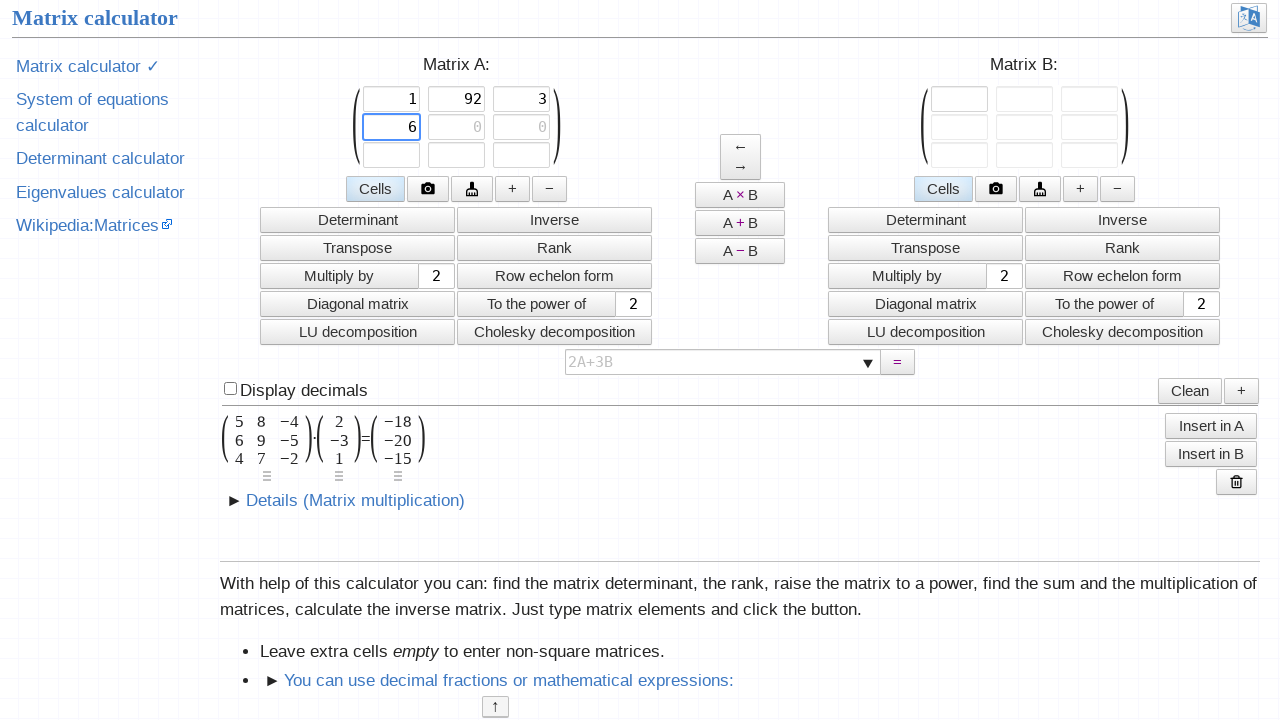

Filled matrix cell A-1-1 with value -2 on #A-1-1
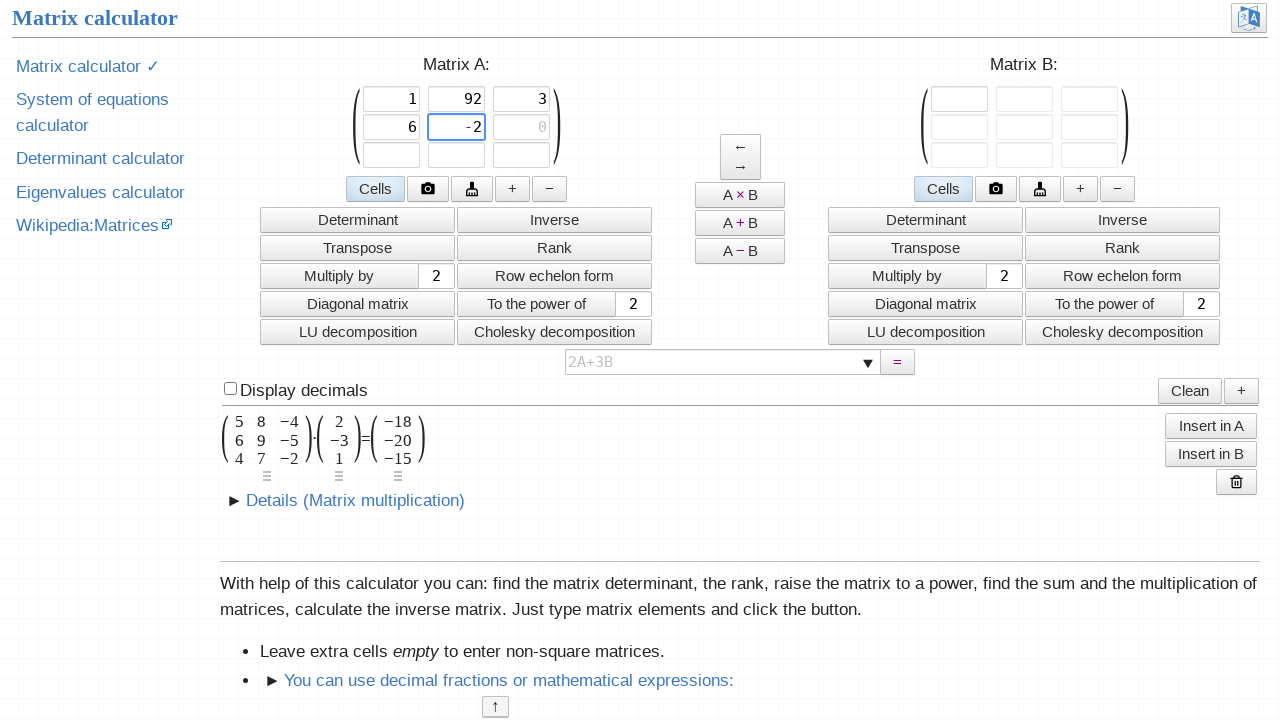

Filled matrix cell A-1-2 with value 8 on #A-1-2
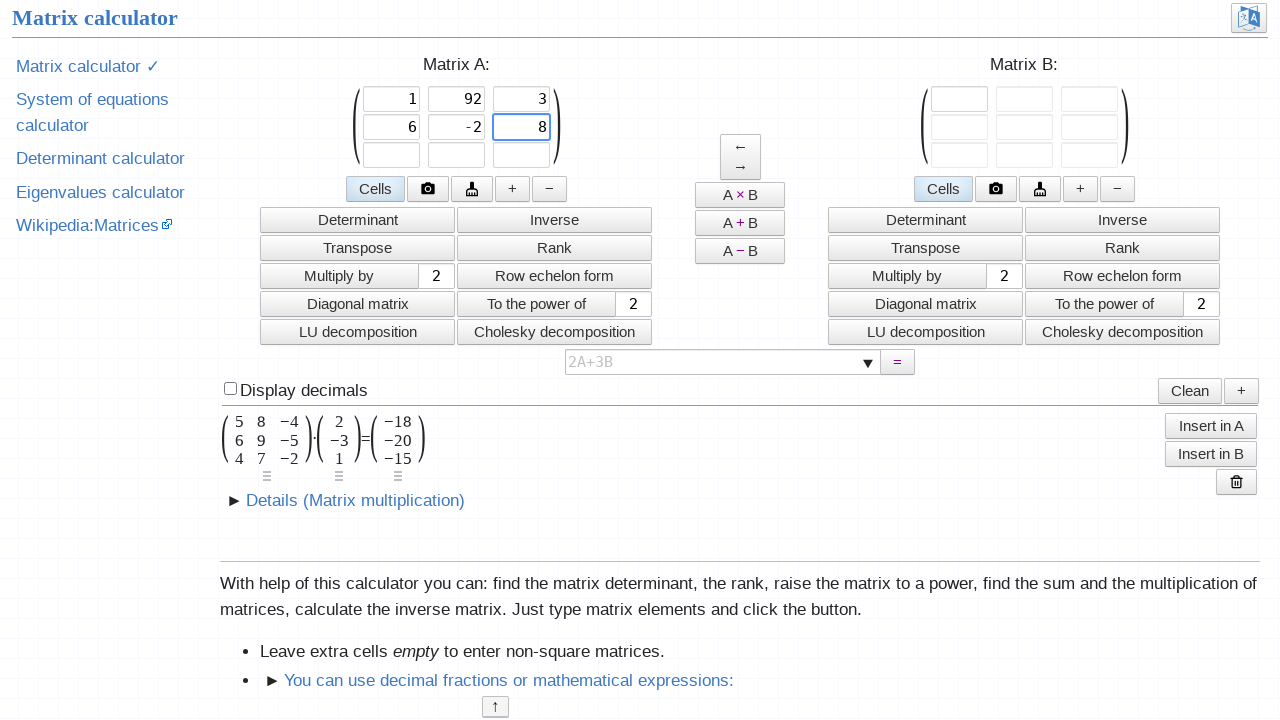

Filled matrix cell A-2-0 with value 2 on #A-2-0
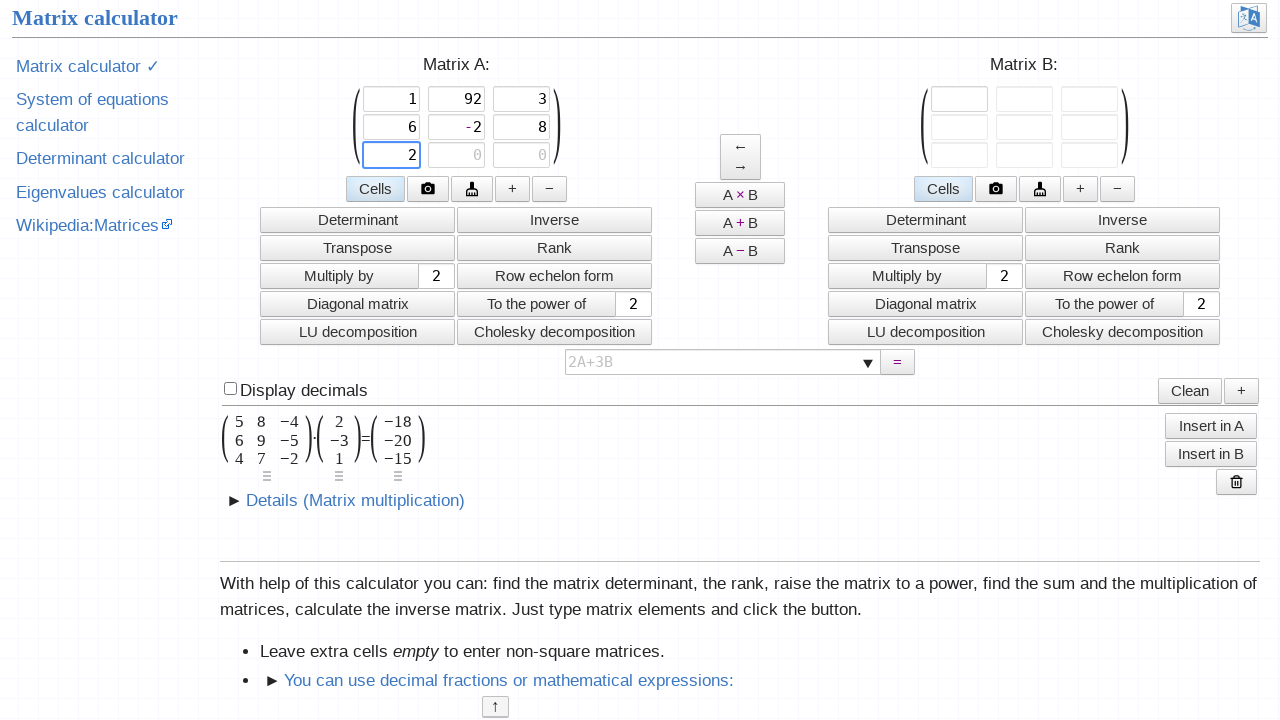

Filled matrix cell A-2-1 with value 7 on #A-2-1
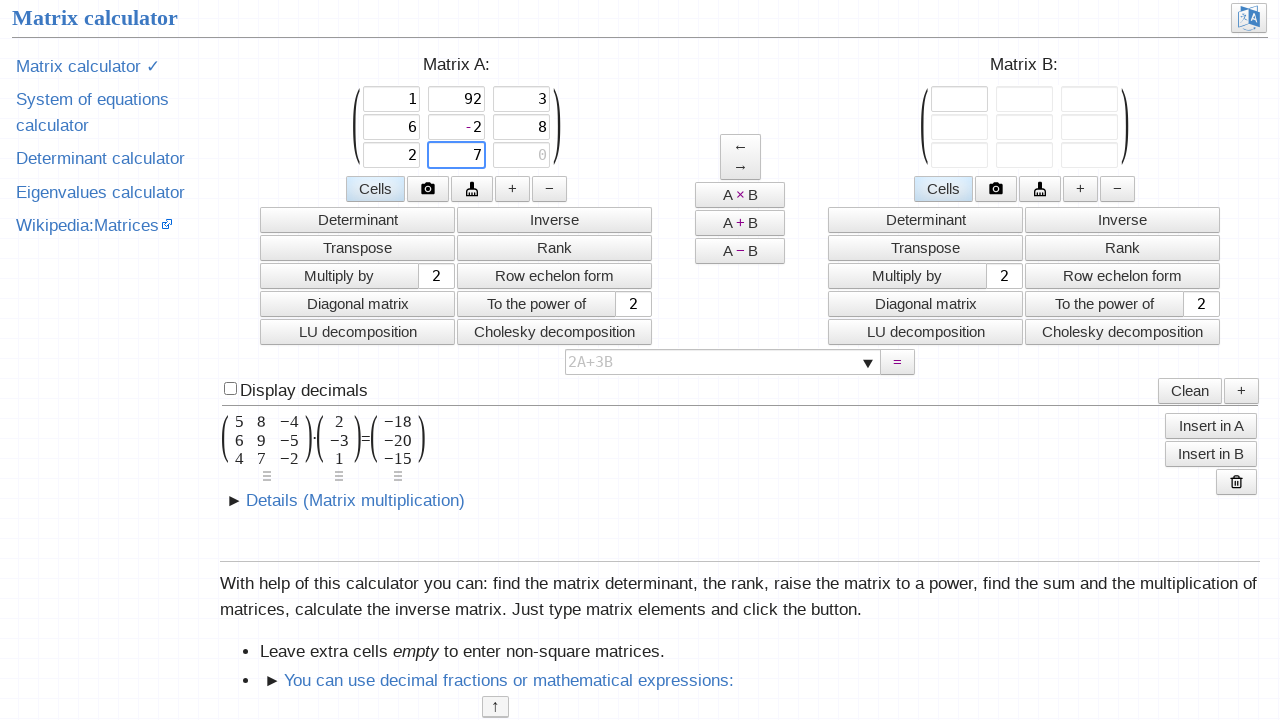

Filled matrix cell A-2-2 with value -9 on #A-2-2
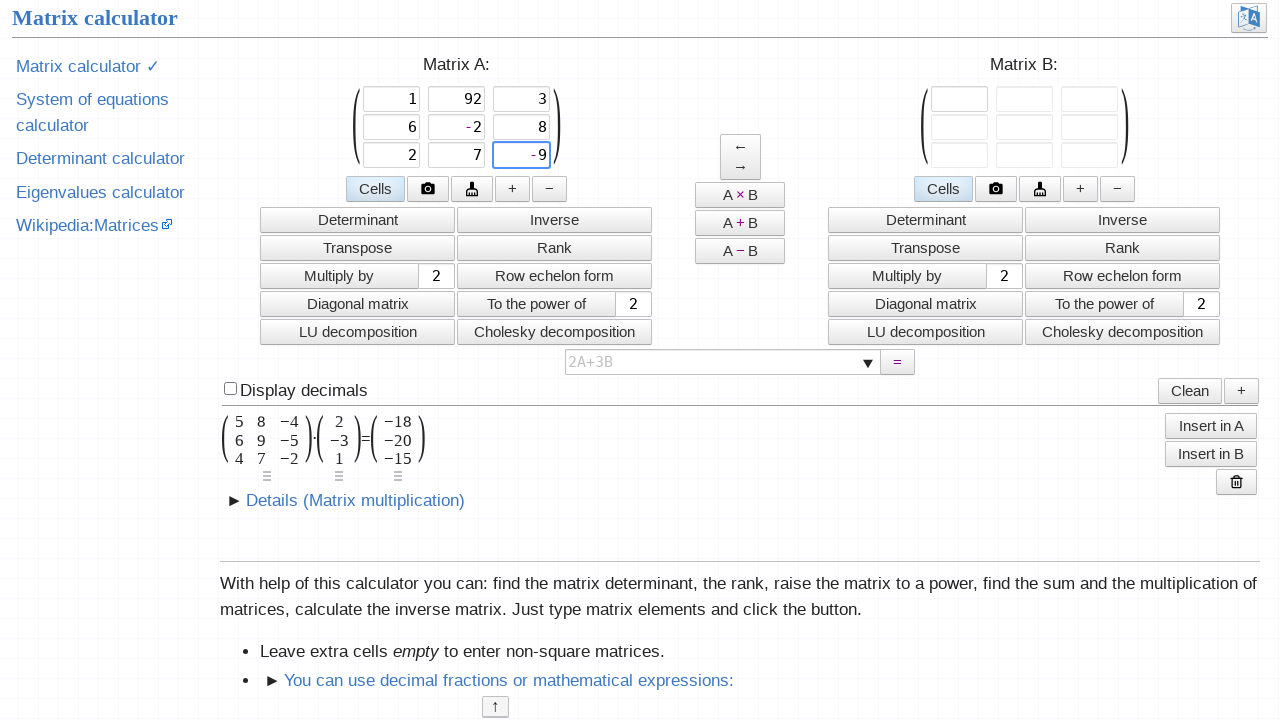

Clicked the calculate determinant button at (358, 220) on button[data-expression="determinant A"]
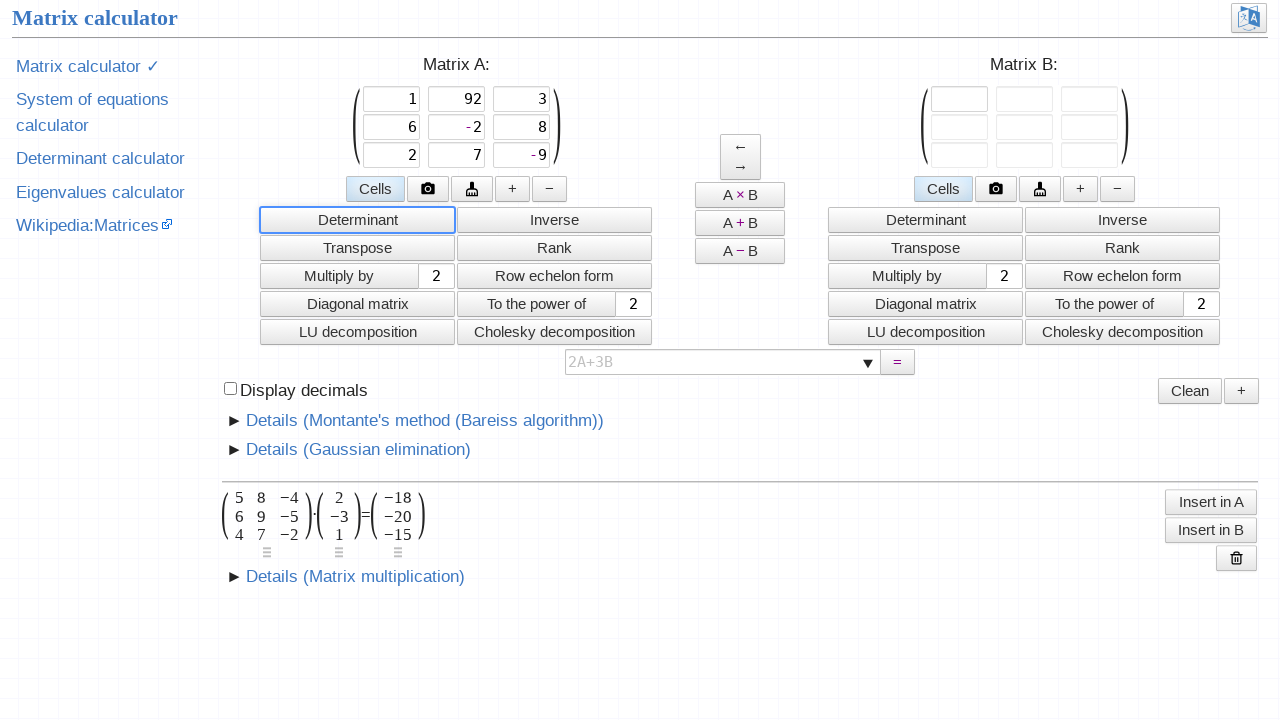

Determinant calculation result appeared
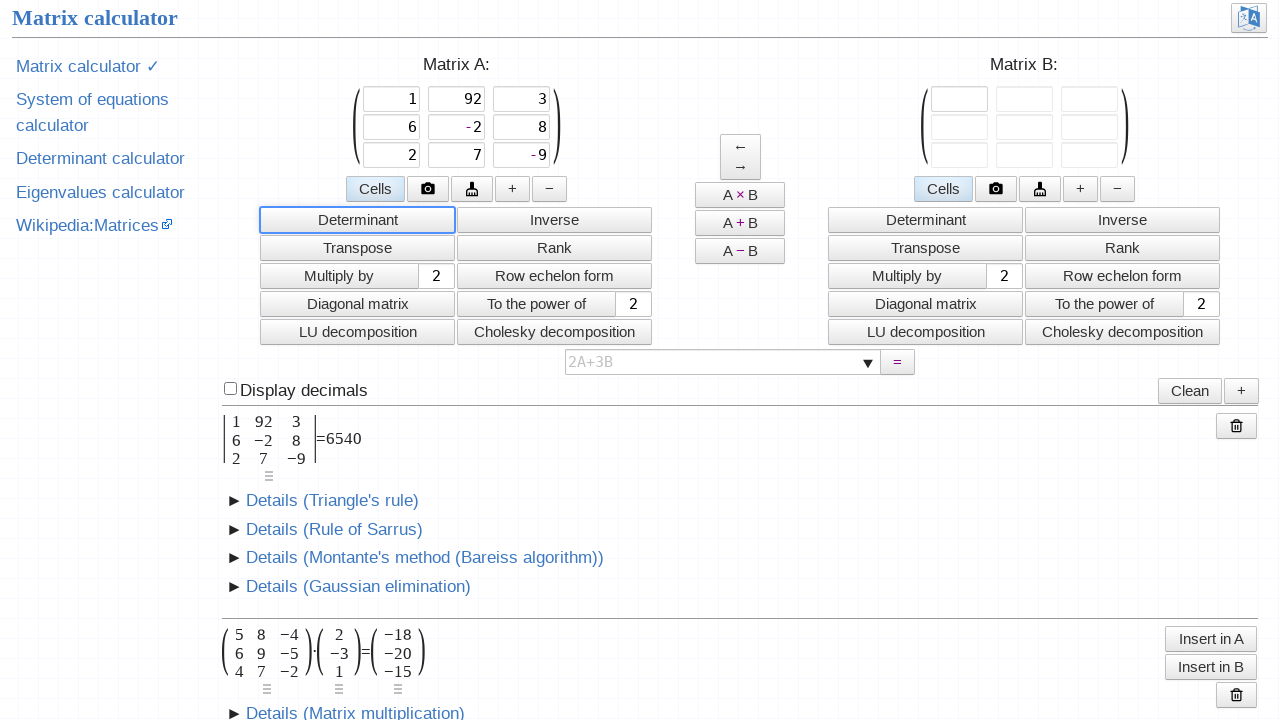

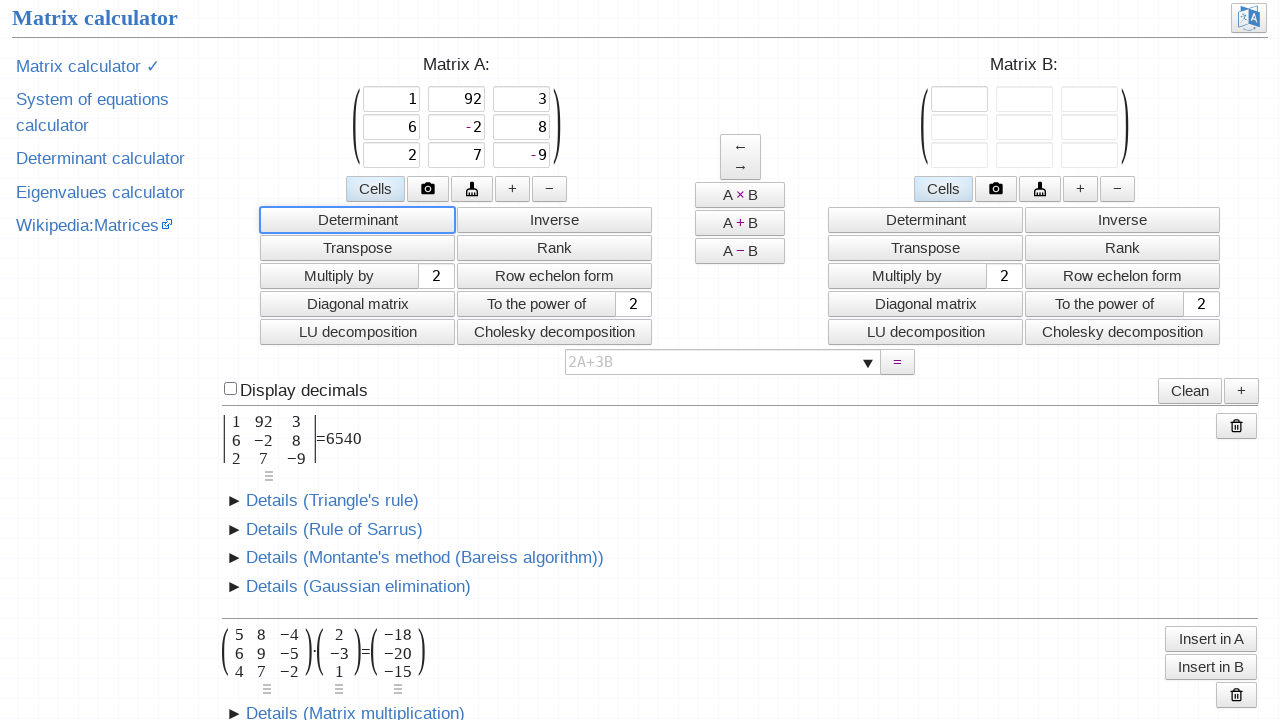